Tests a contact/demo request form by filling in personal information fields (first name, last name, email, phone, institute name, city, number) and submitting the form

Starting URL: https://edumarshal.com/

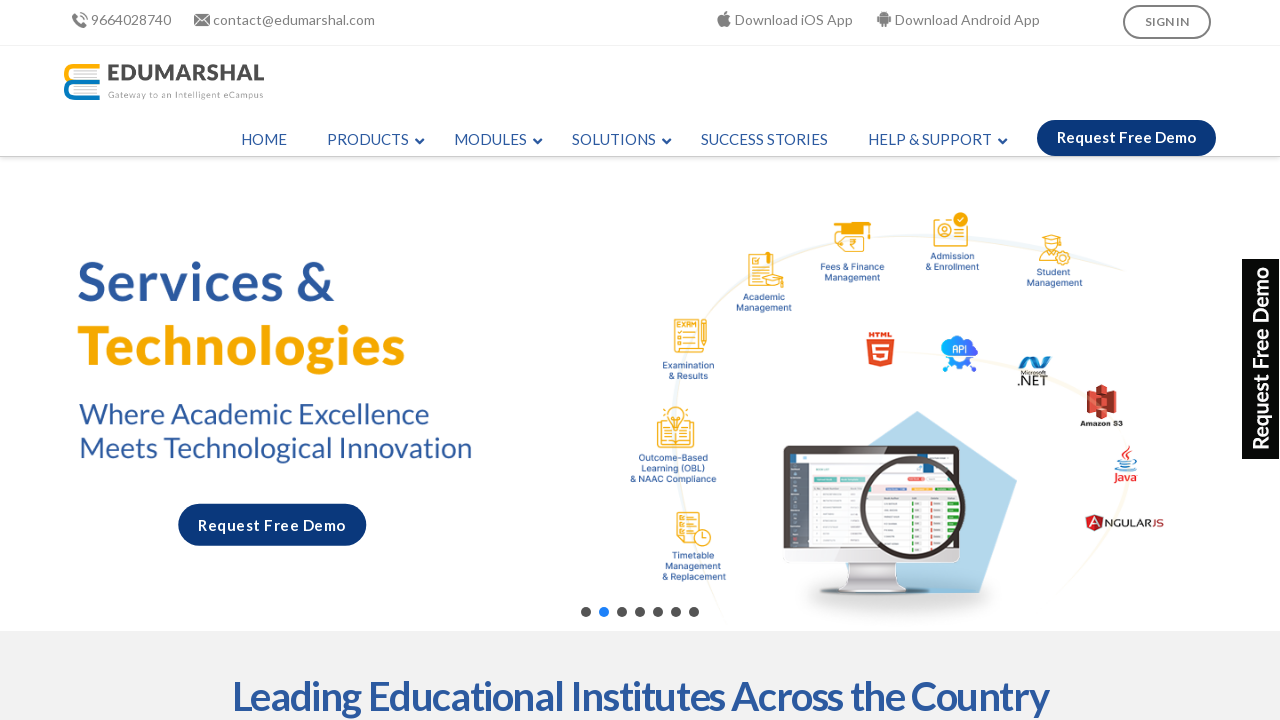

Filled first name field with 'Rajesh' on input[name='input_1.3']
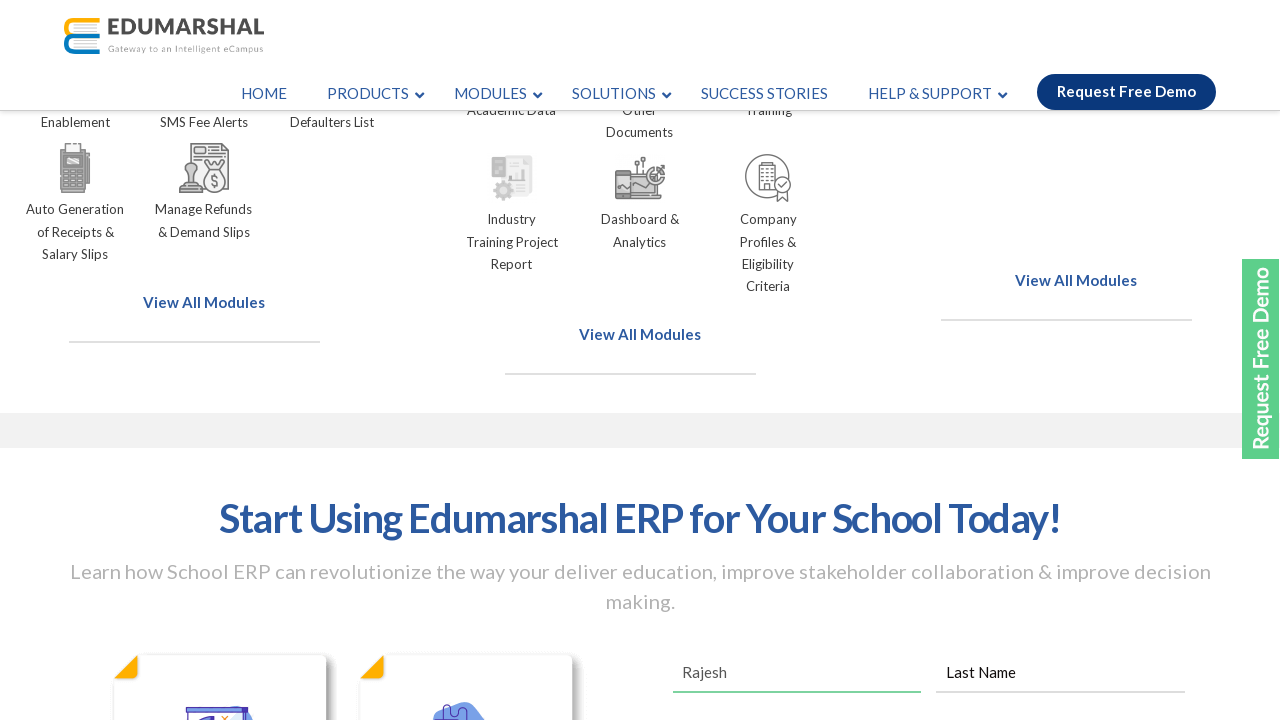

Filled last name field with 'Kumar' on input[name='input_1.6']
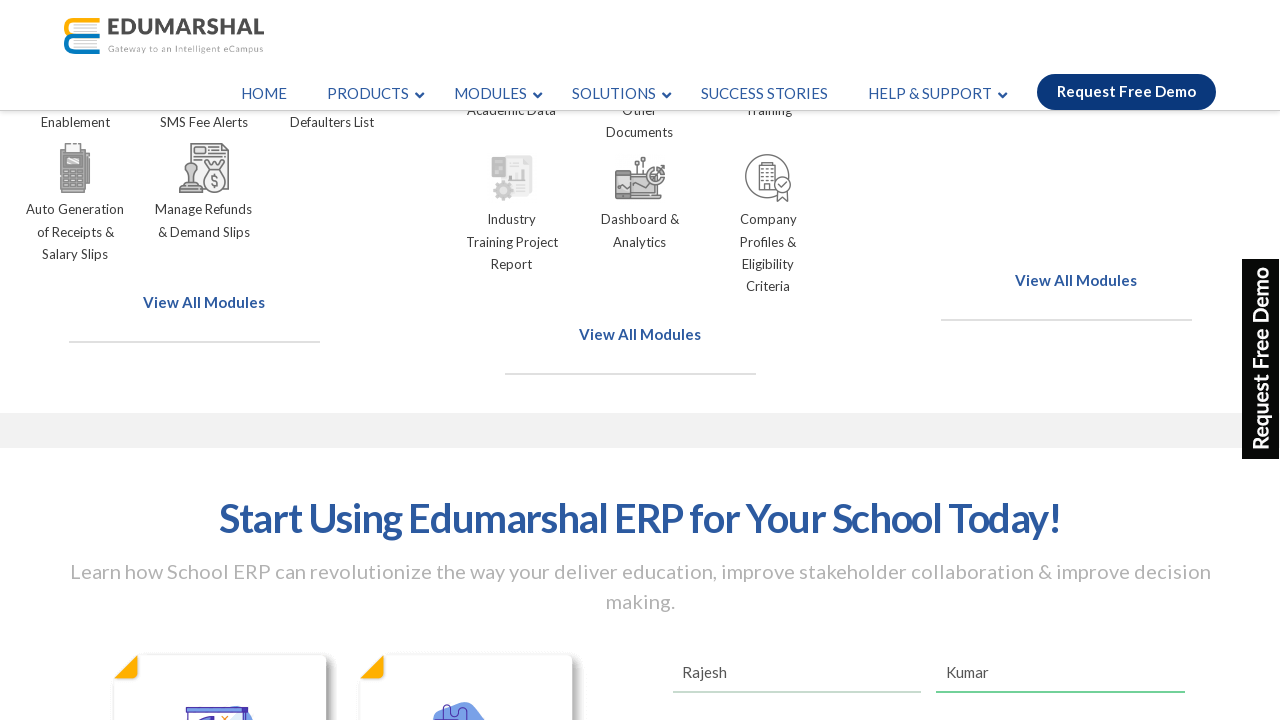

Filled email field with 'rajesh.kumar@example.com' on input[type='email']
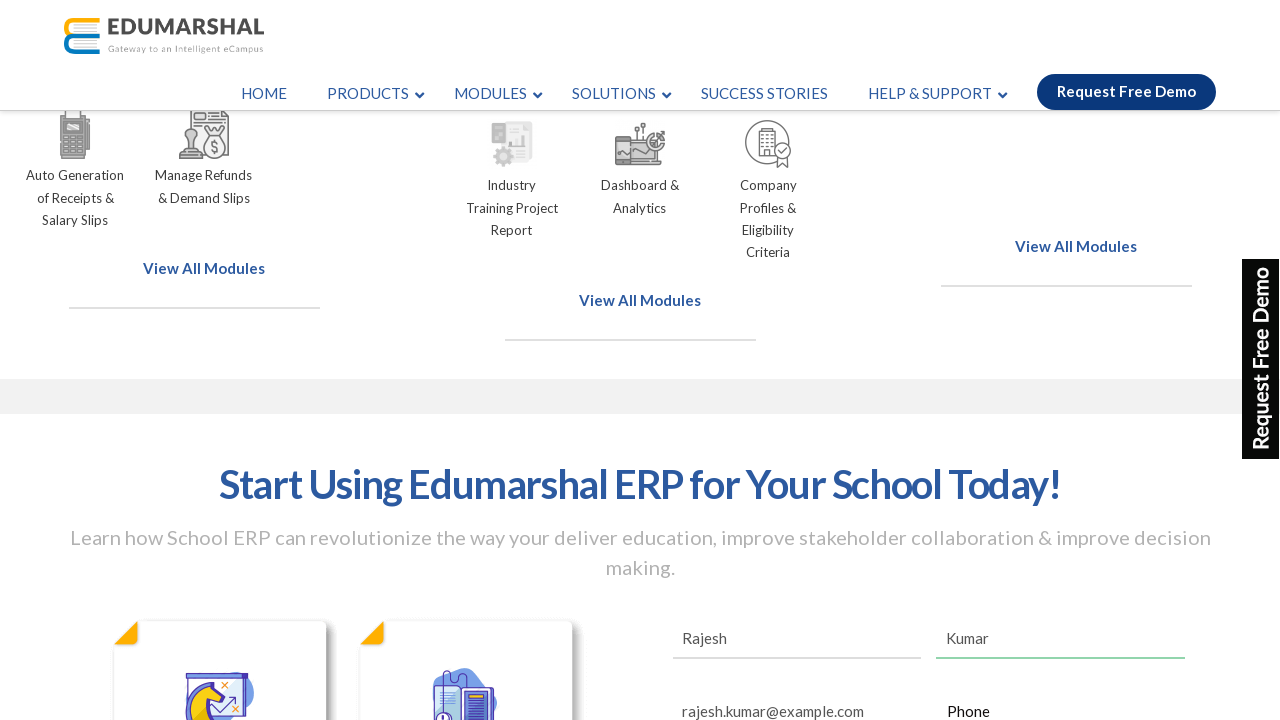

Filled phone number field with '9876543210' on input[type='tel']
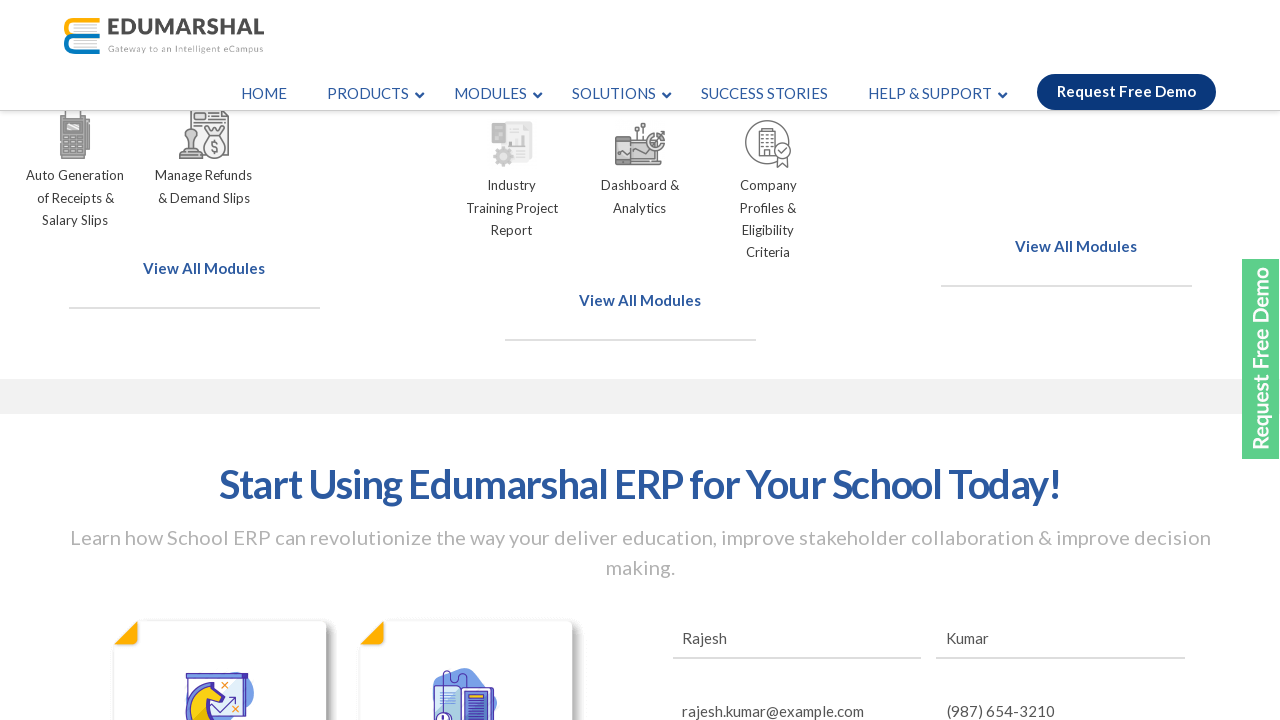

Filled institute name field with 'Delhi Public School' on input[name='input_5']
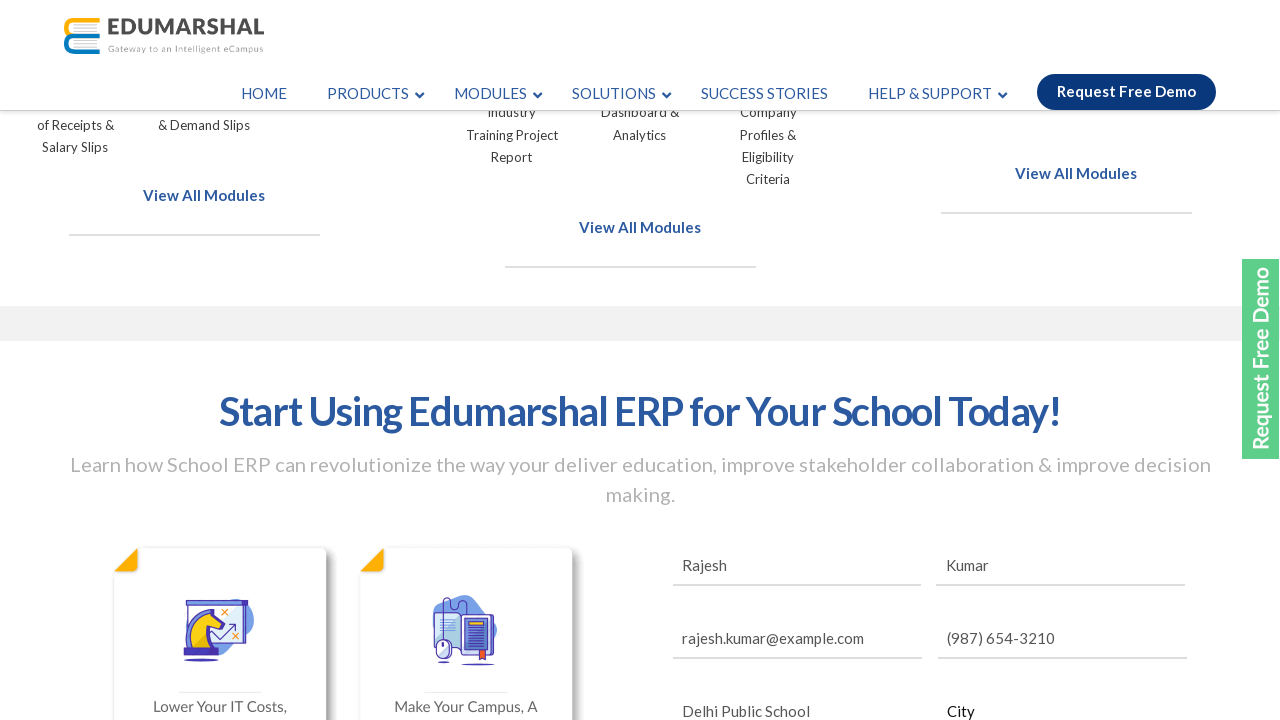

Filled city field with 'Mumbai' on input[name='input_8']
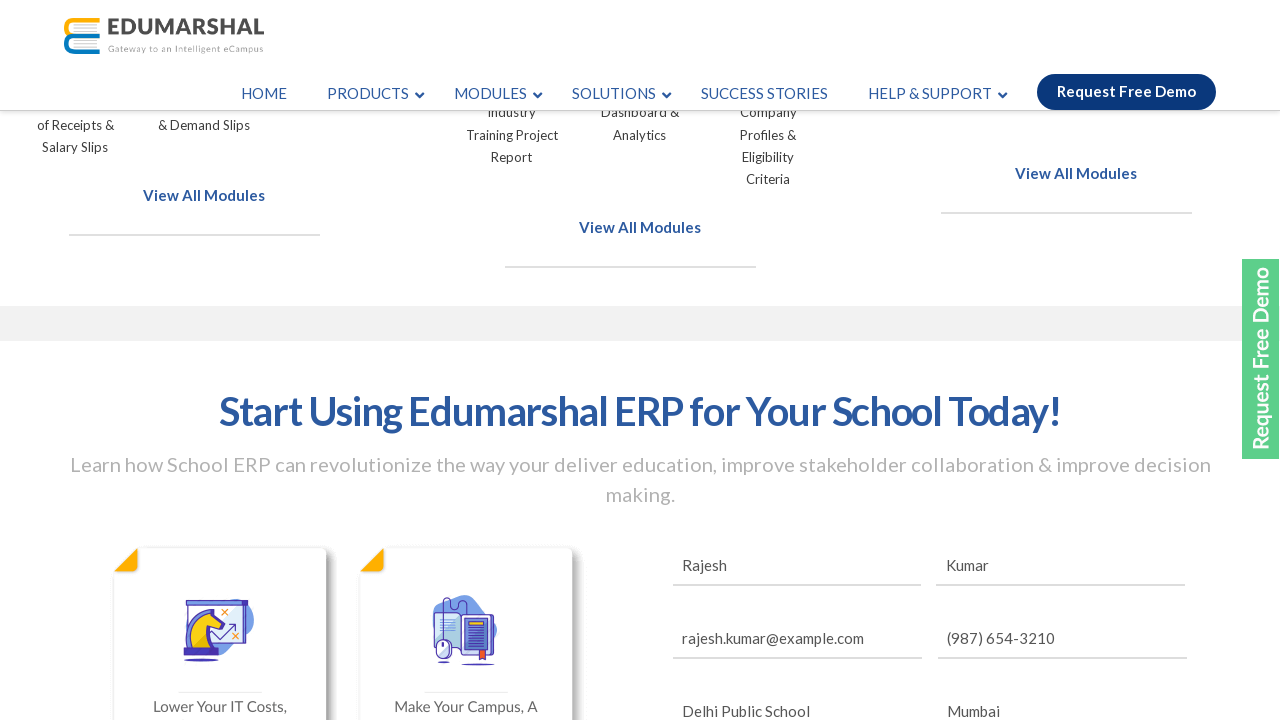

Filled number field with '25' on input[name='input_7']
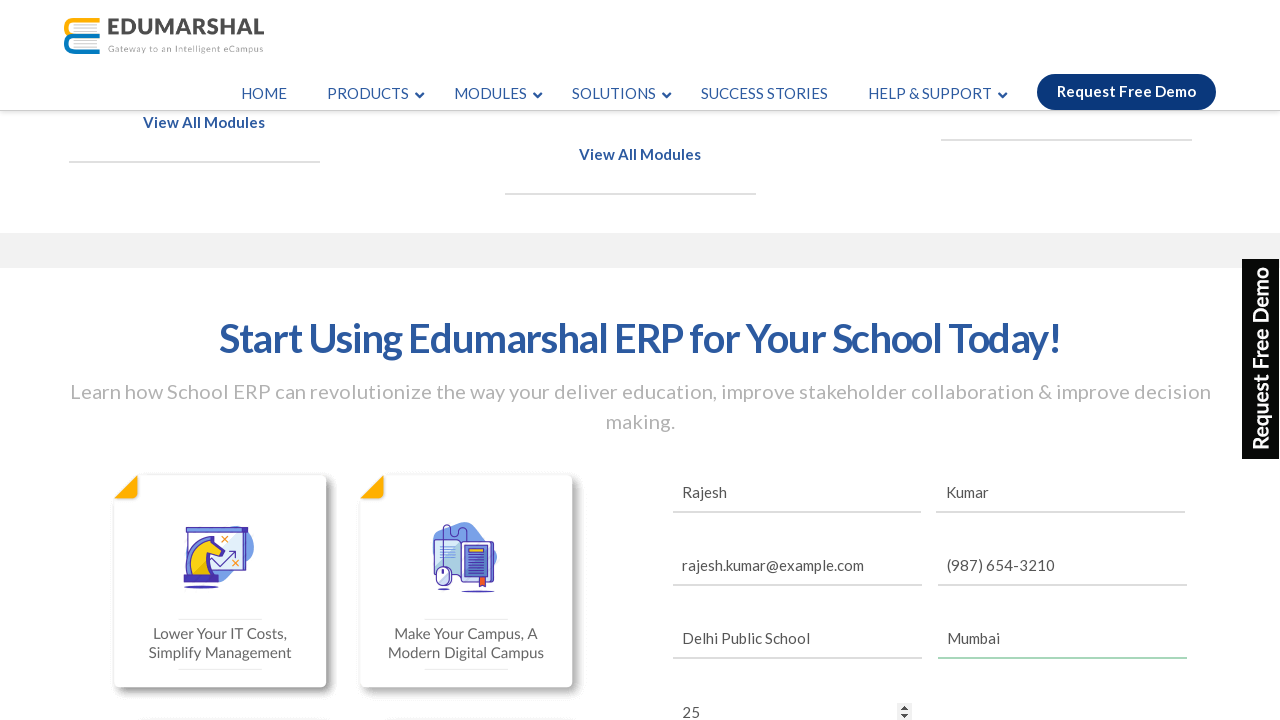

Clicked checkbox option at (894, 361) on label[for='choice_1_6_1']
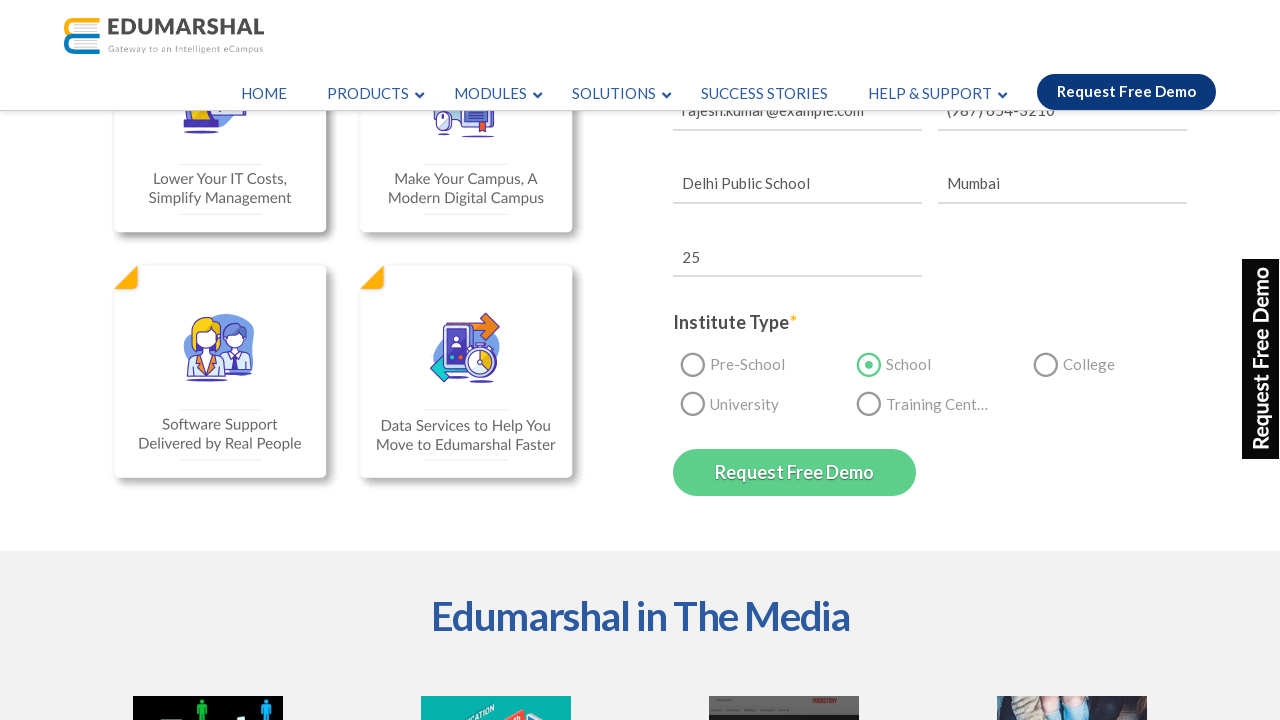

Clicked submit button to submit the form at (794, 472) on input[type='submit']
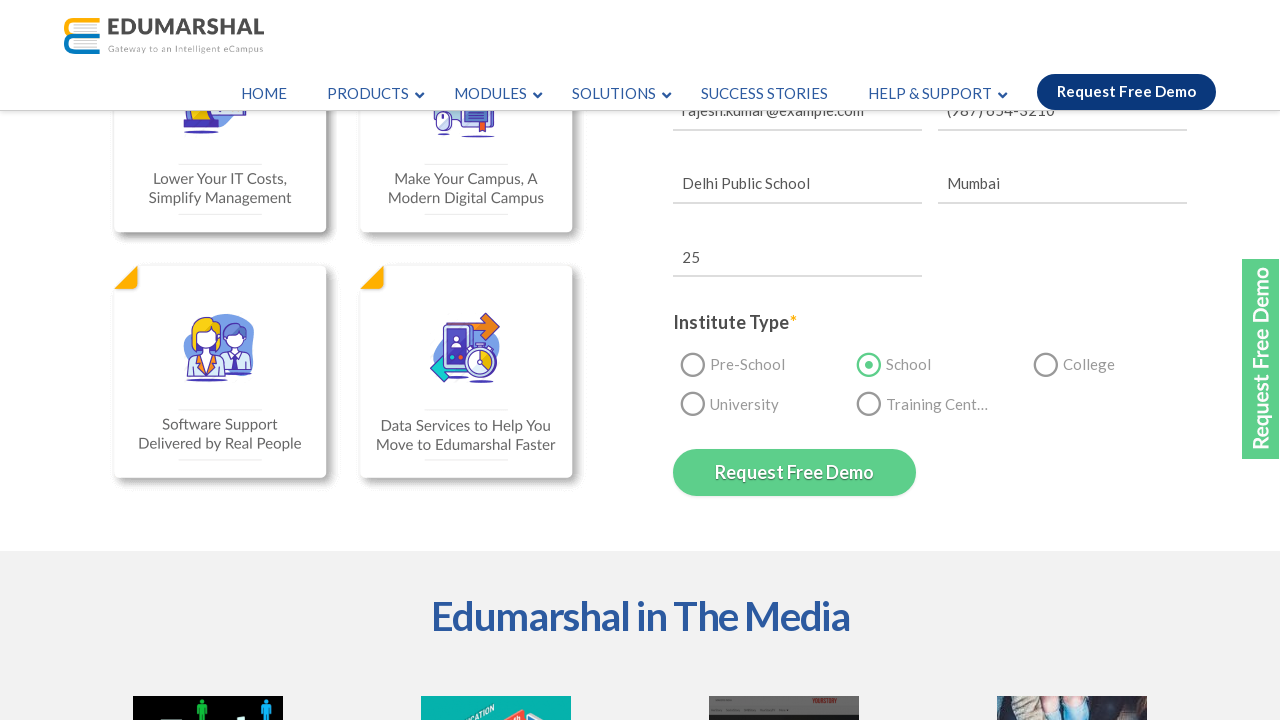

Waited 3 seconds for form submission to process
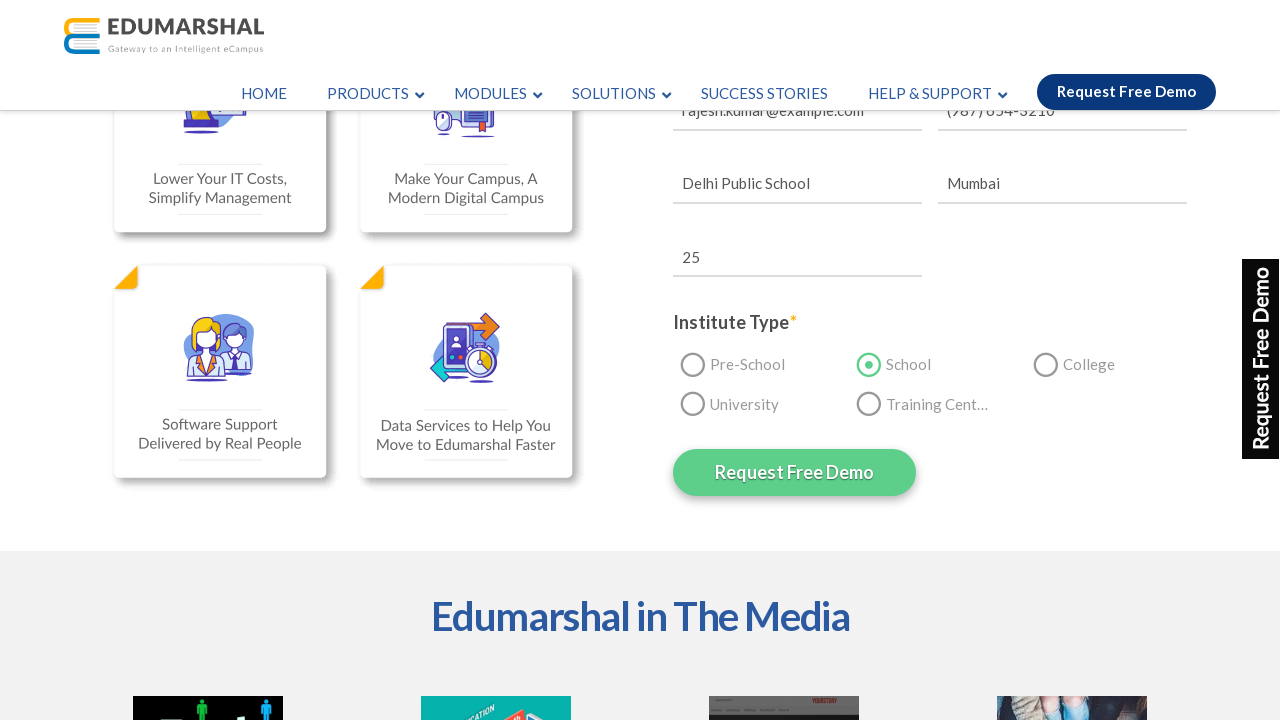

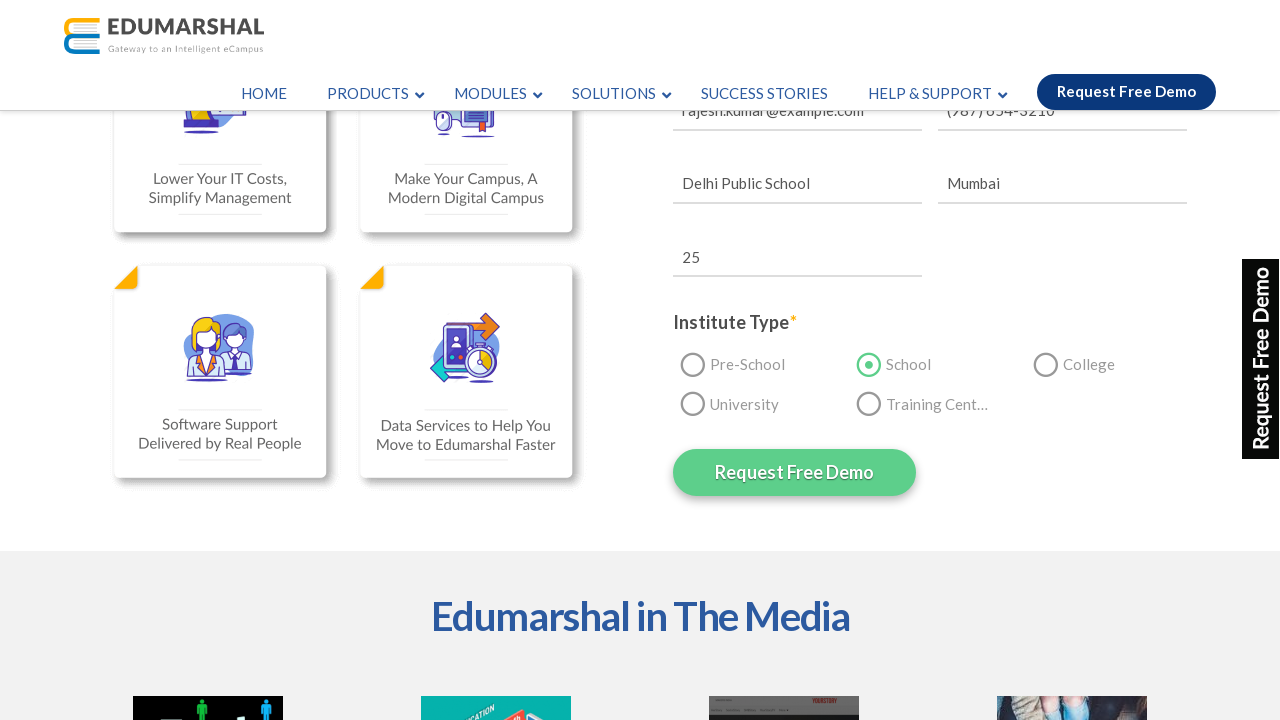